Tests drag and drop functionality by dragging one element onto another and verifying the result

Starting URL: https://www.qa-practice.com/elements/dragndrop/boxes

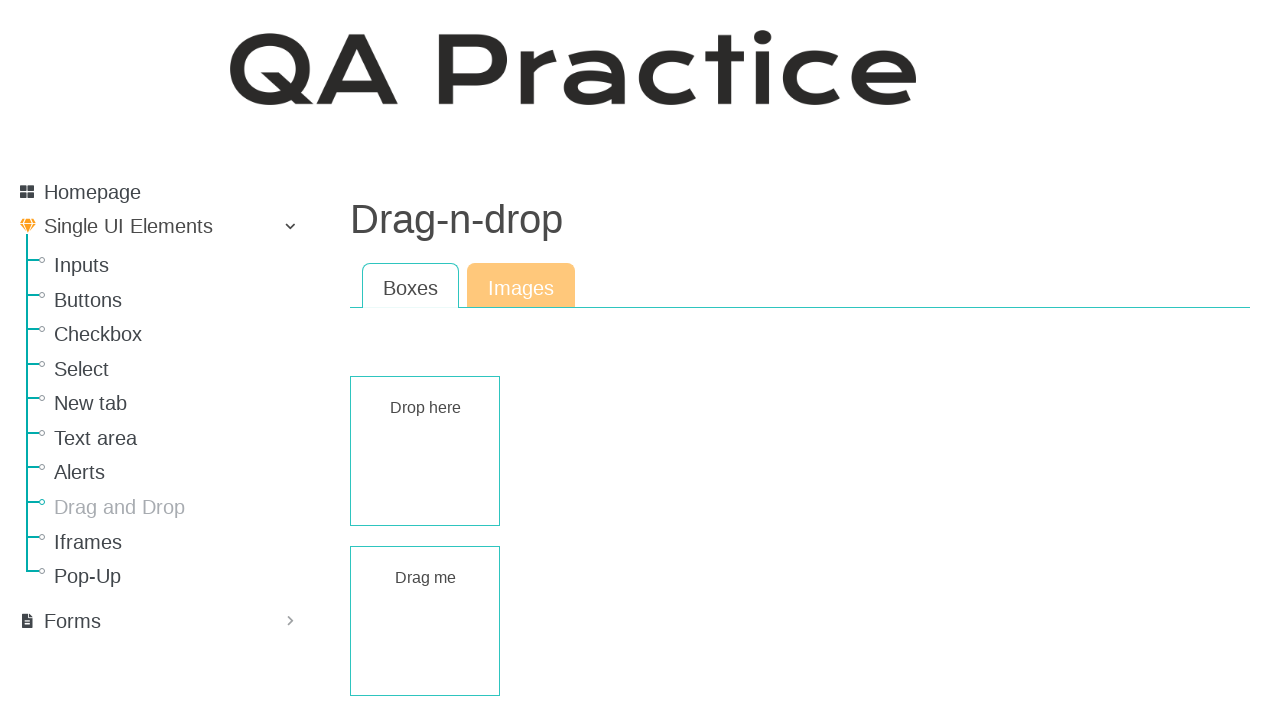

Navigated to drag and drop practice page
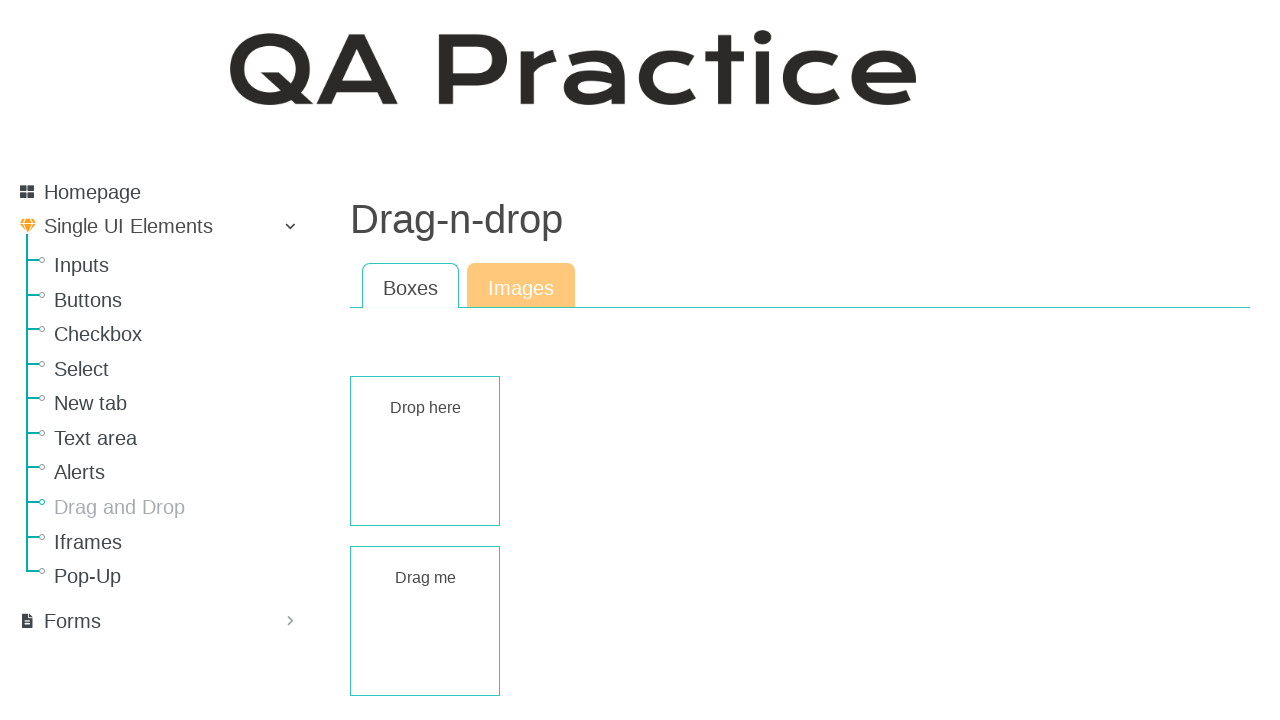

Dragged draggable element onto droppable element at (425, 451)
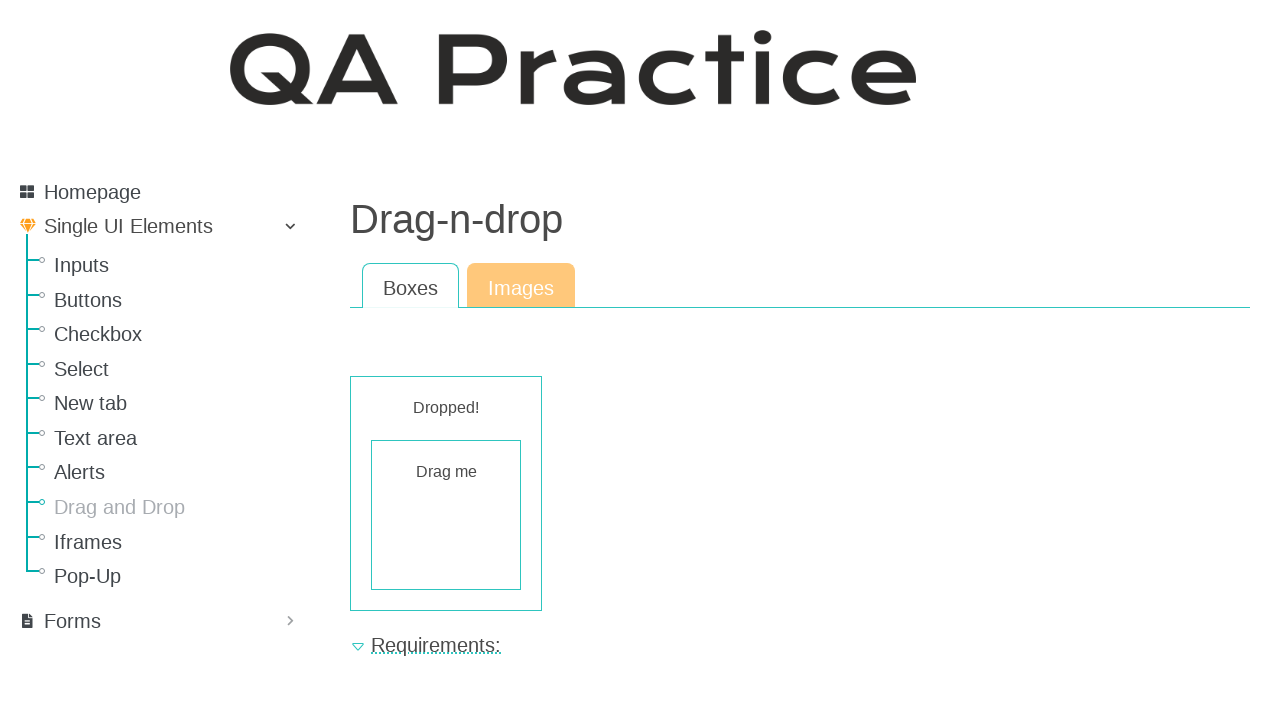

Located result text element
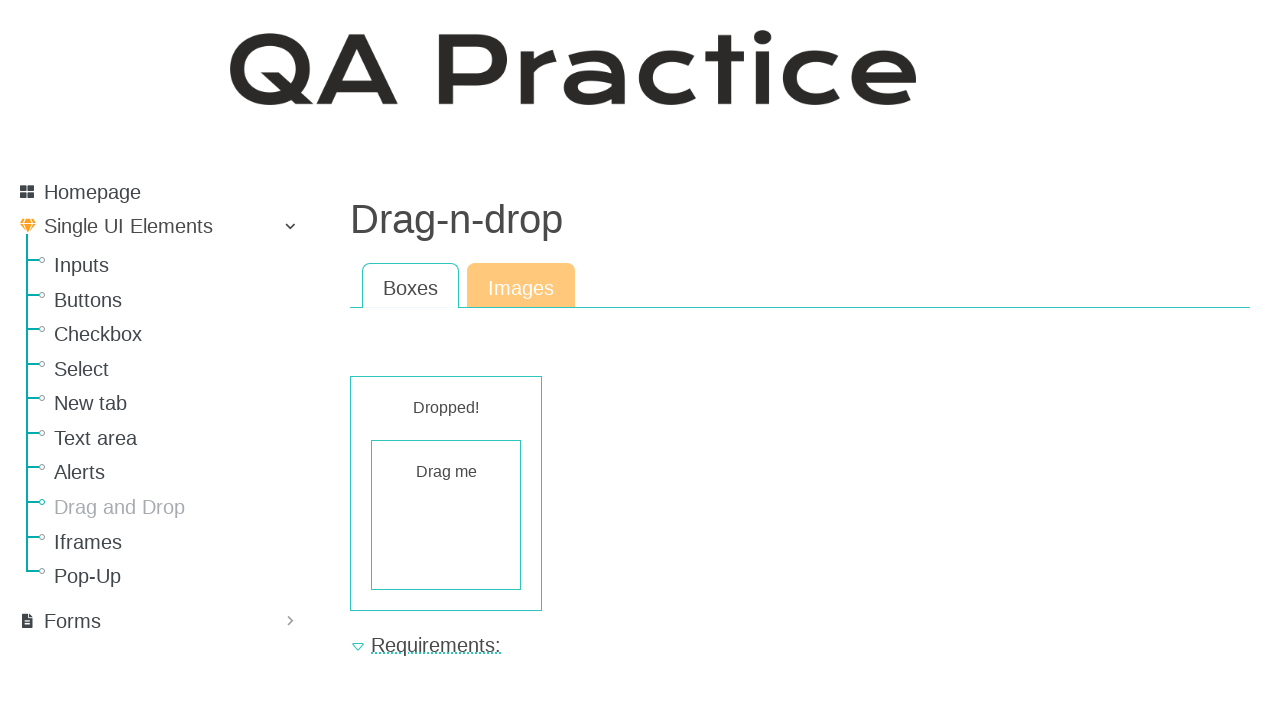

Verified result text displays 'Dropped!'
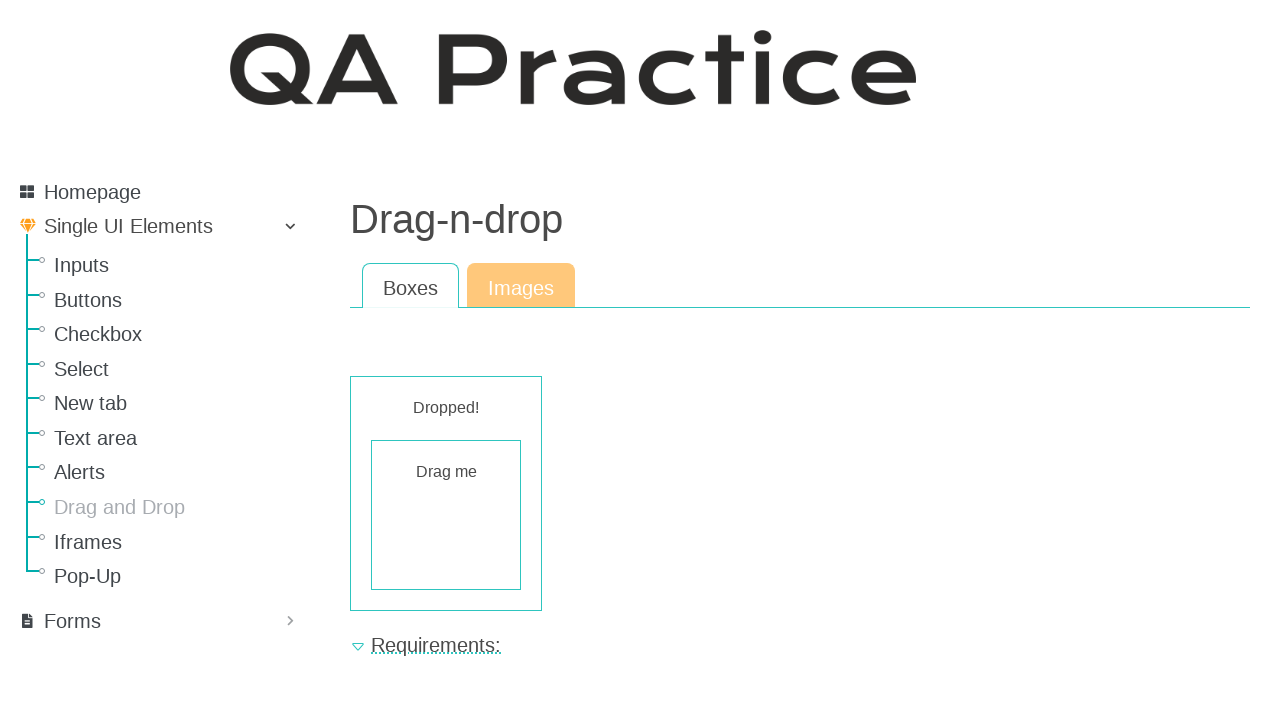

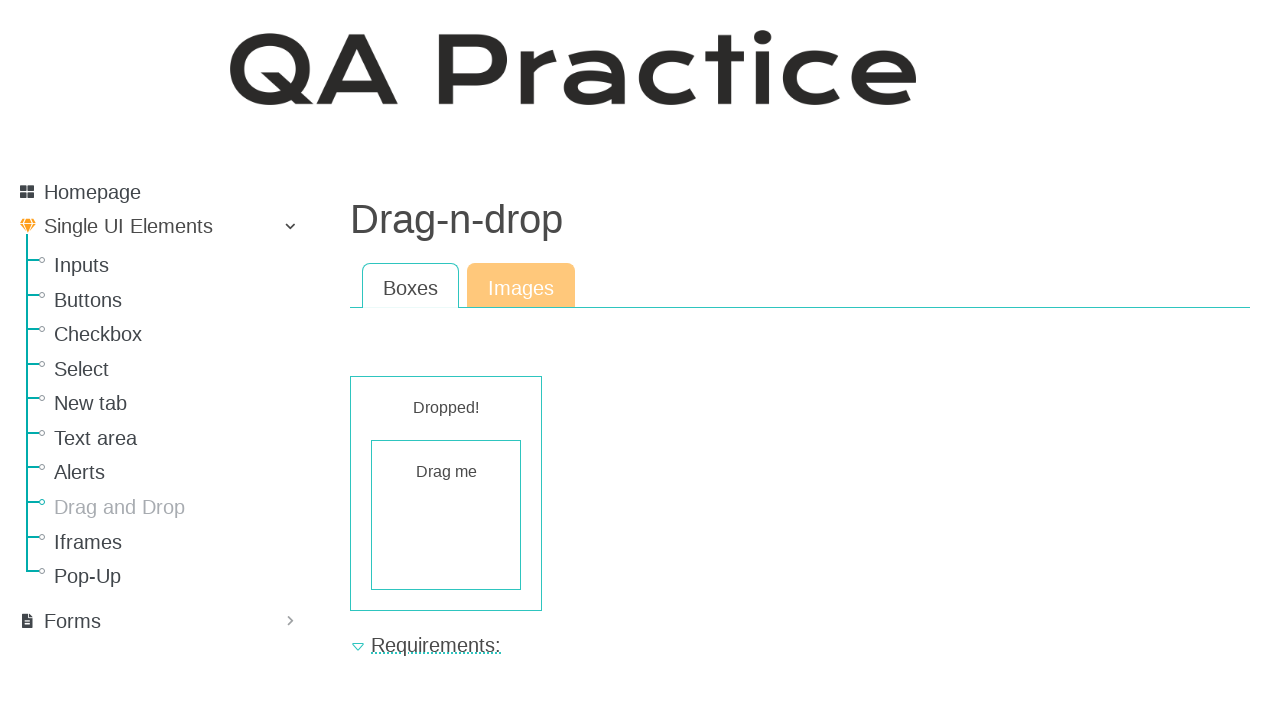